Tests keyboard key press functionality by sending space key and left arrow key to elements on a page and verifying the displayed result text shows the correct key was pressed.

Starting URL: http://the-internet.herokuapp.com/key_presses

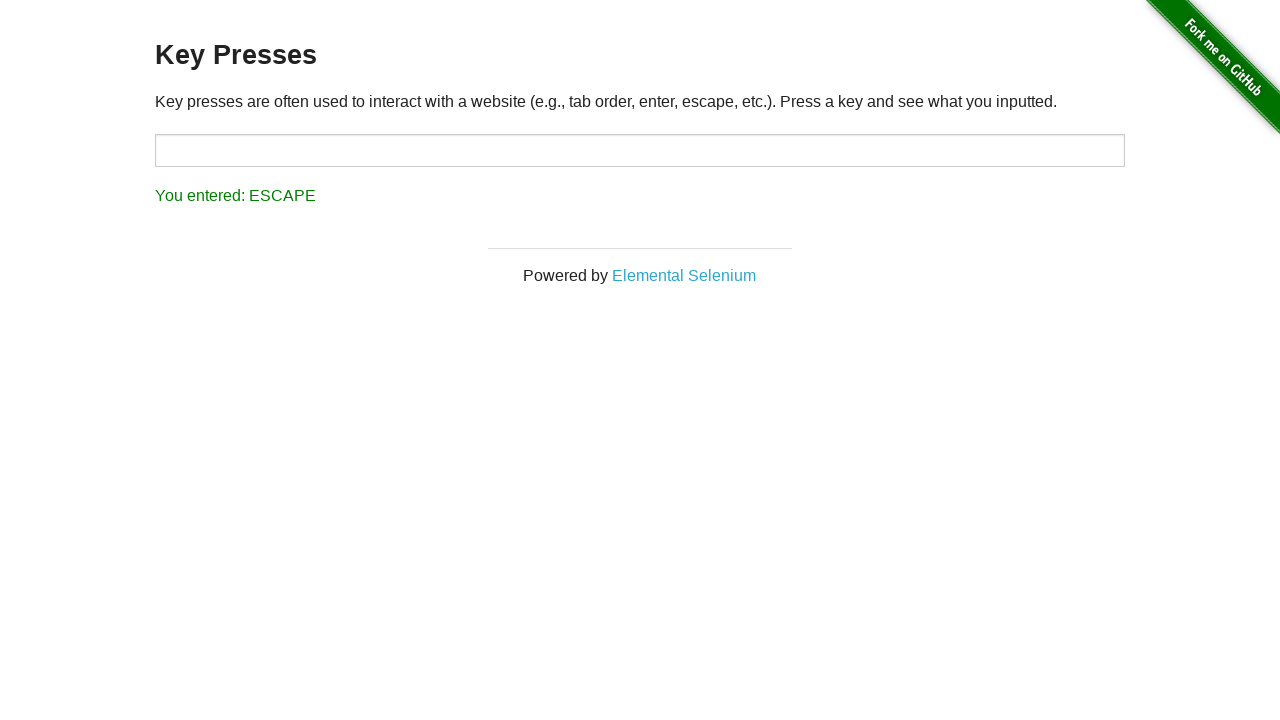

Pressed Space key on target element on #target
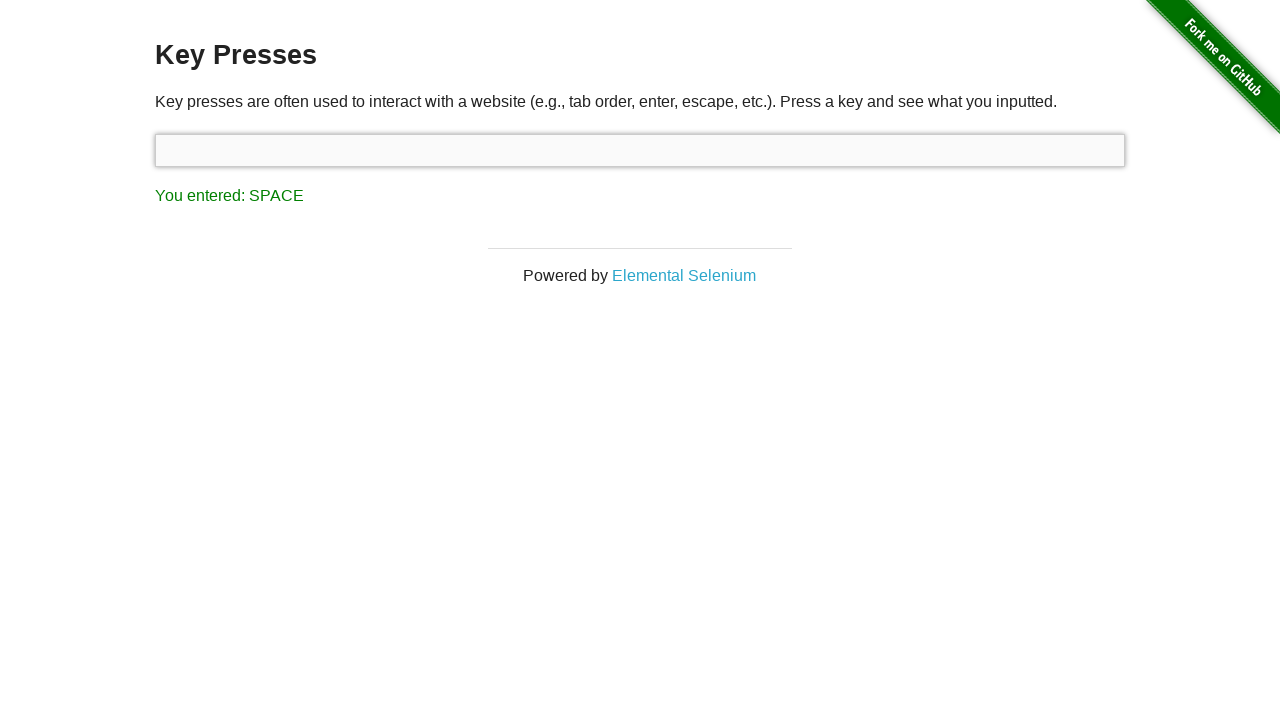

Result element loaded after Space key press
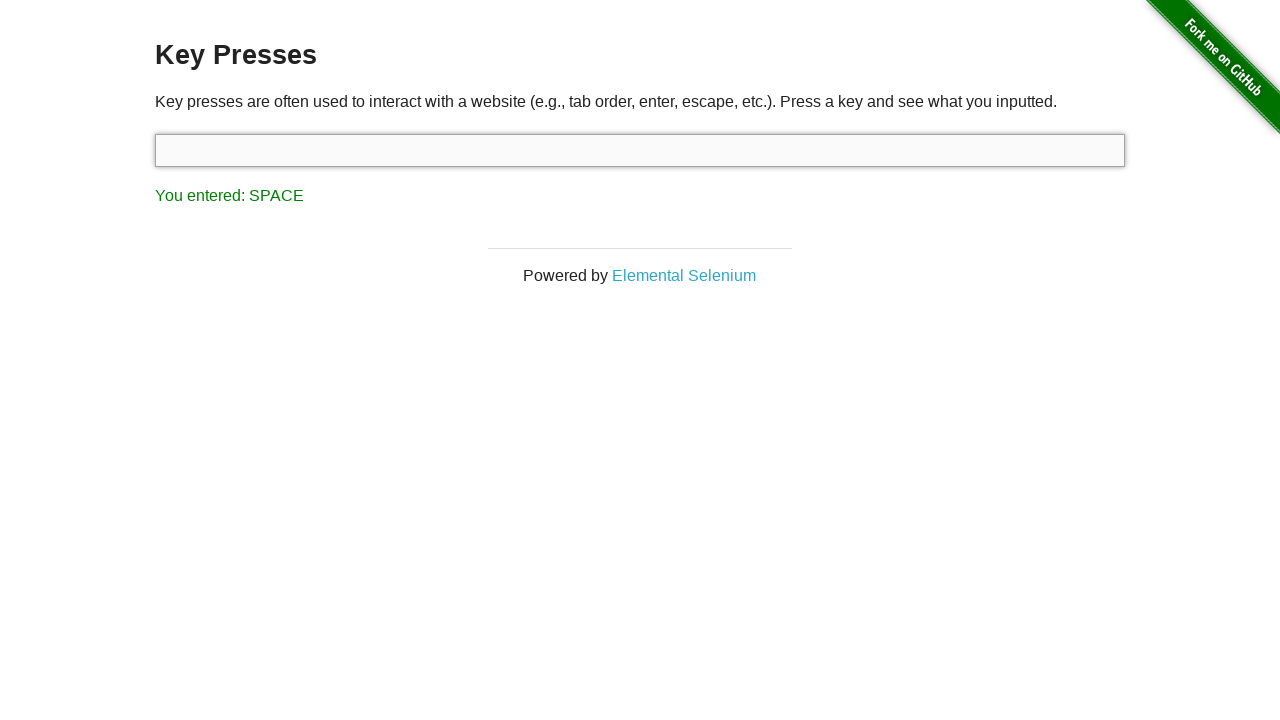

Verified result text shows 'You entered: SPACE'
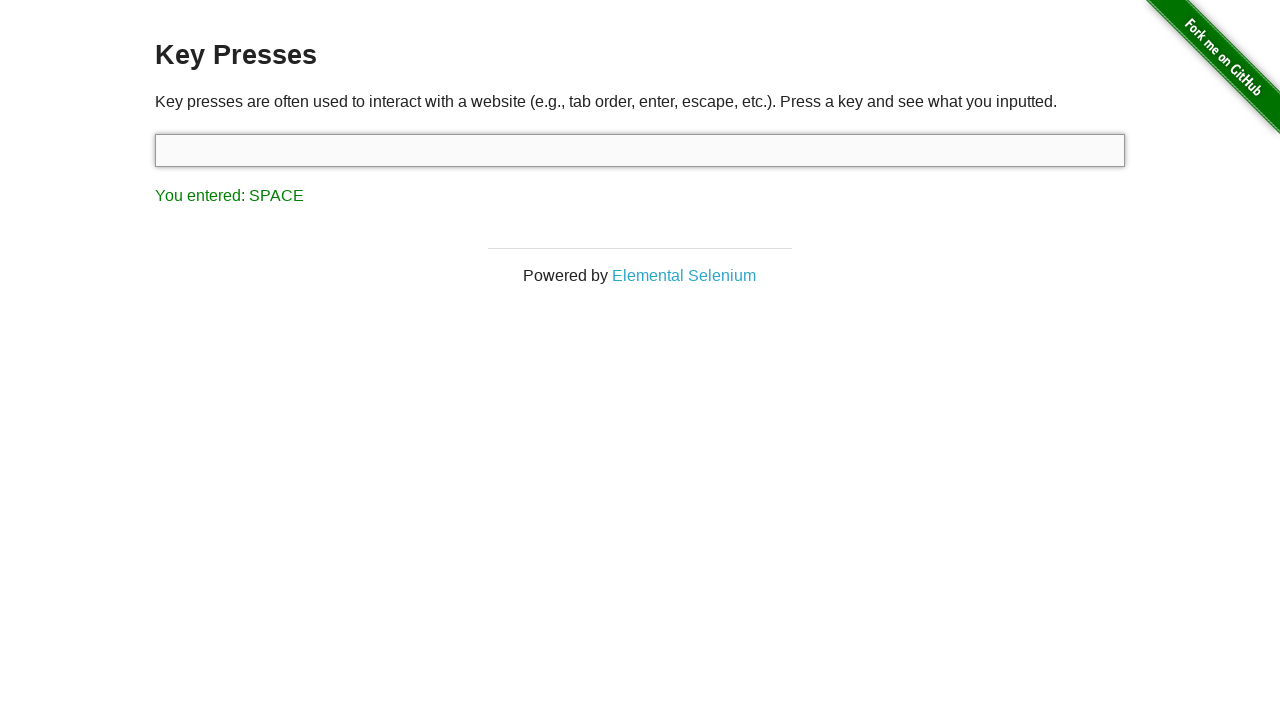

Pressed ArrowLeft key on target element on #target
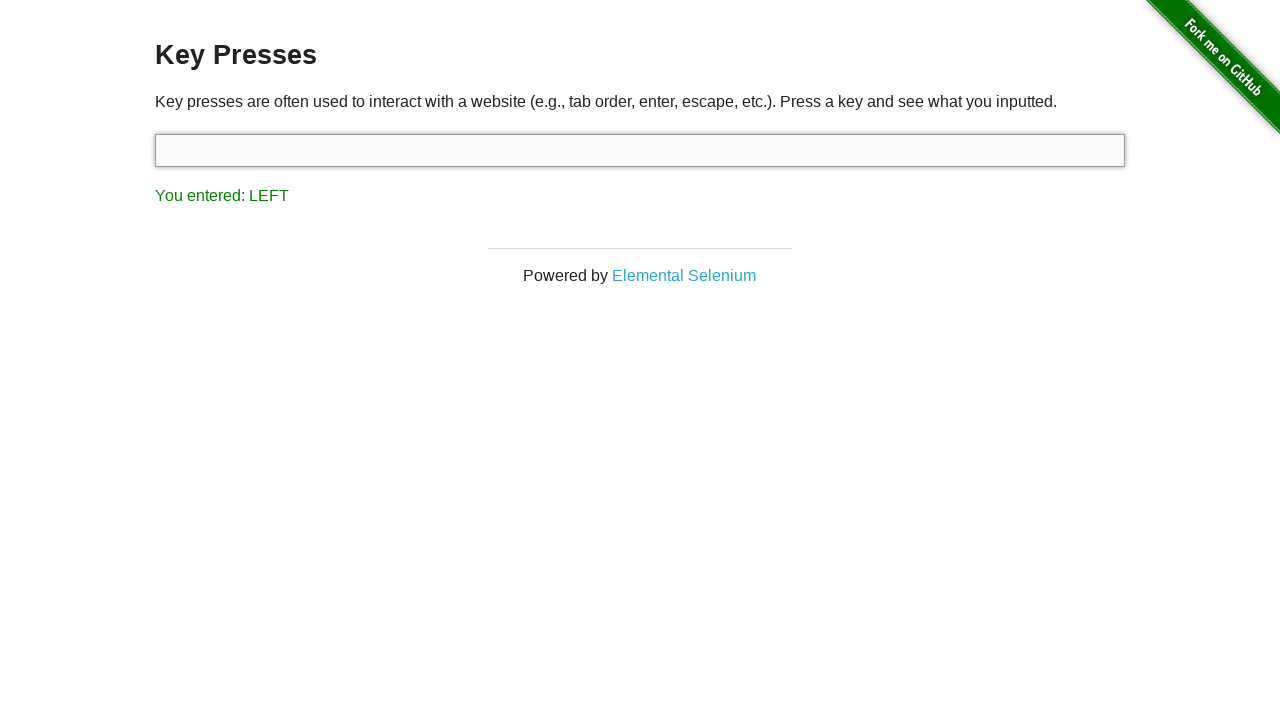

Verified result text shows 'You entered: LEFT'
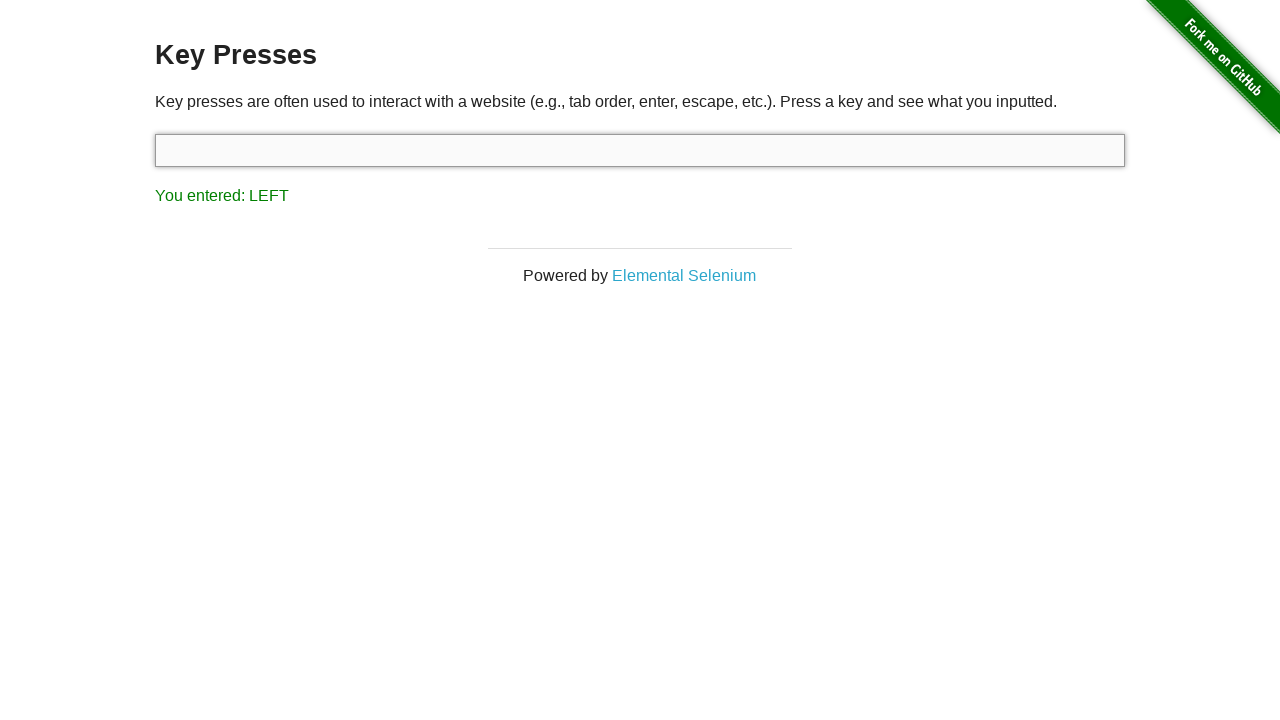

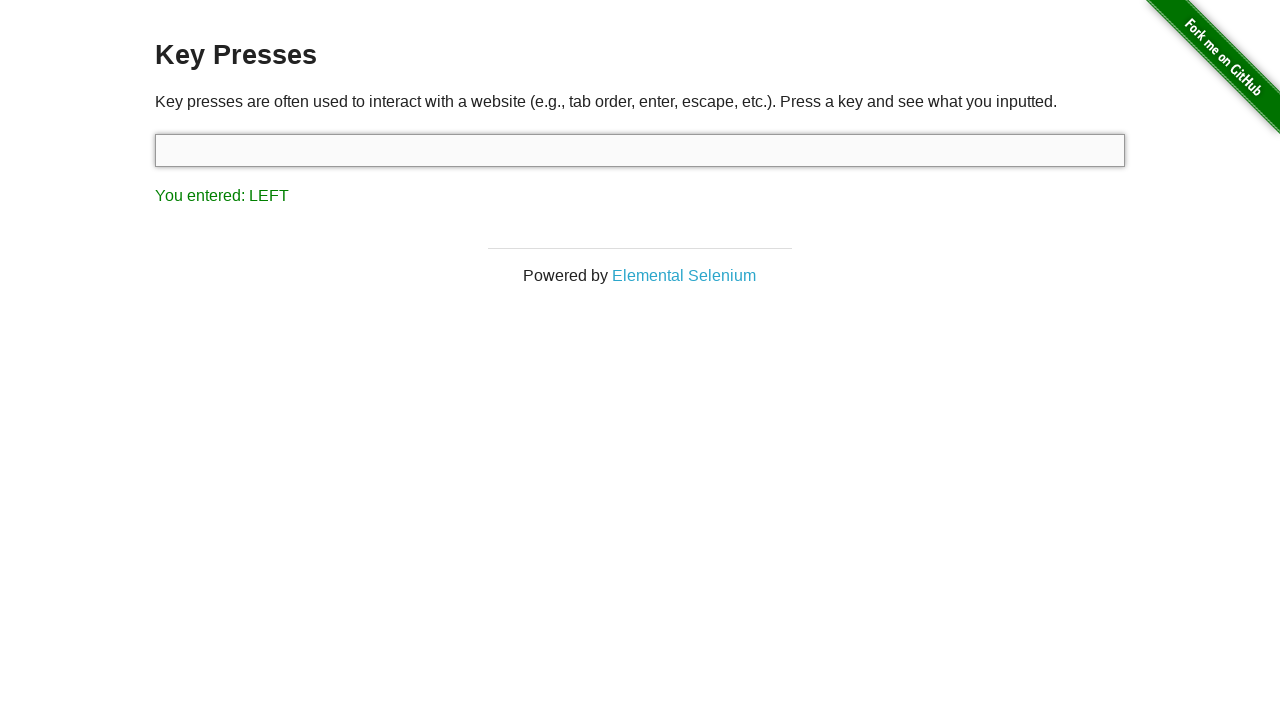